Tests that entering a number below 50 displays the error message "Number is too small"

Starting URL: https://acctabootcamp.github.io/site/tasks/enter_a_number

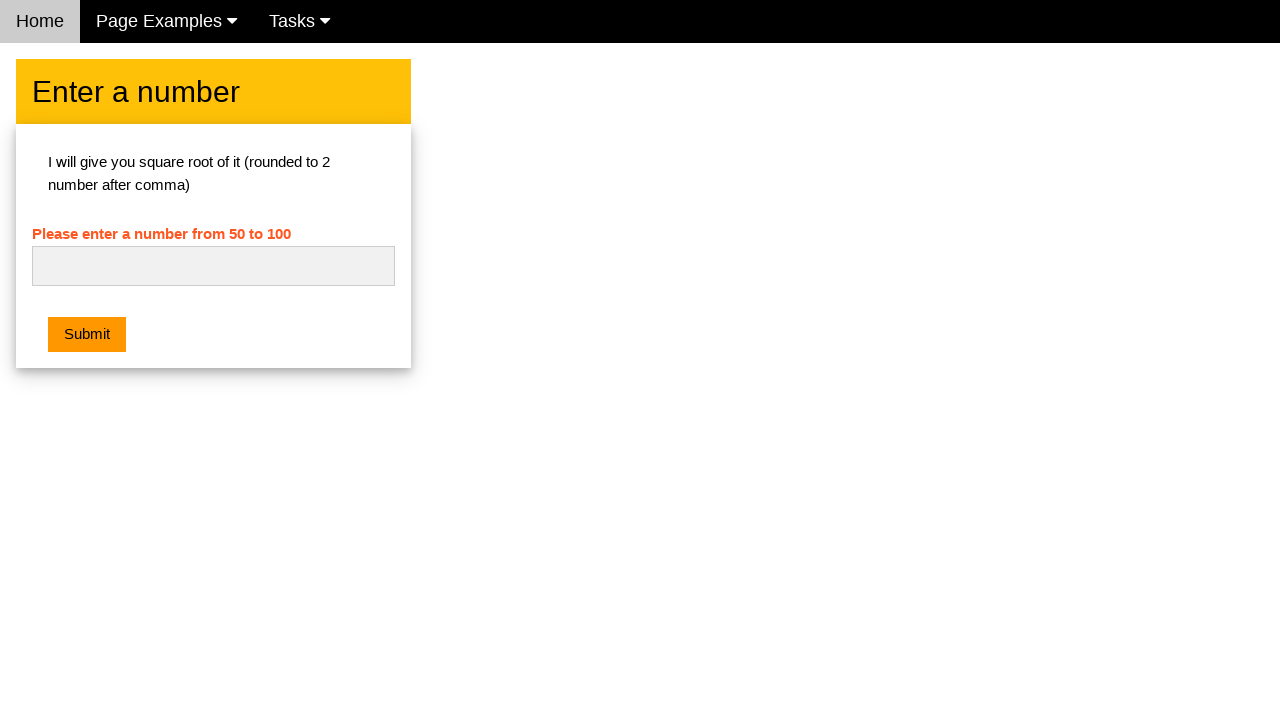

Navigated to the enter a number task page
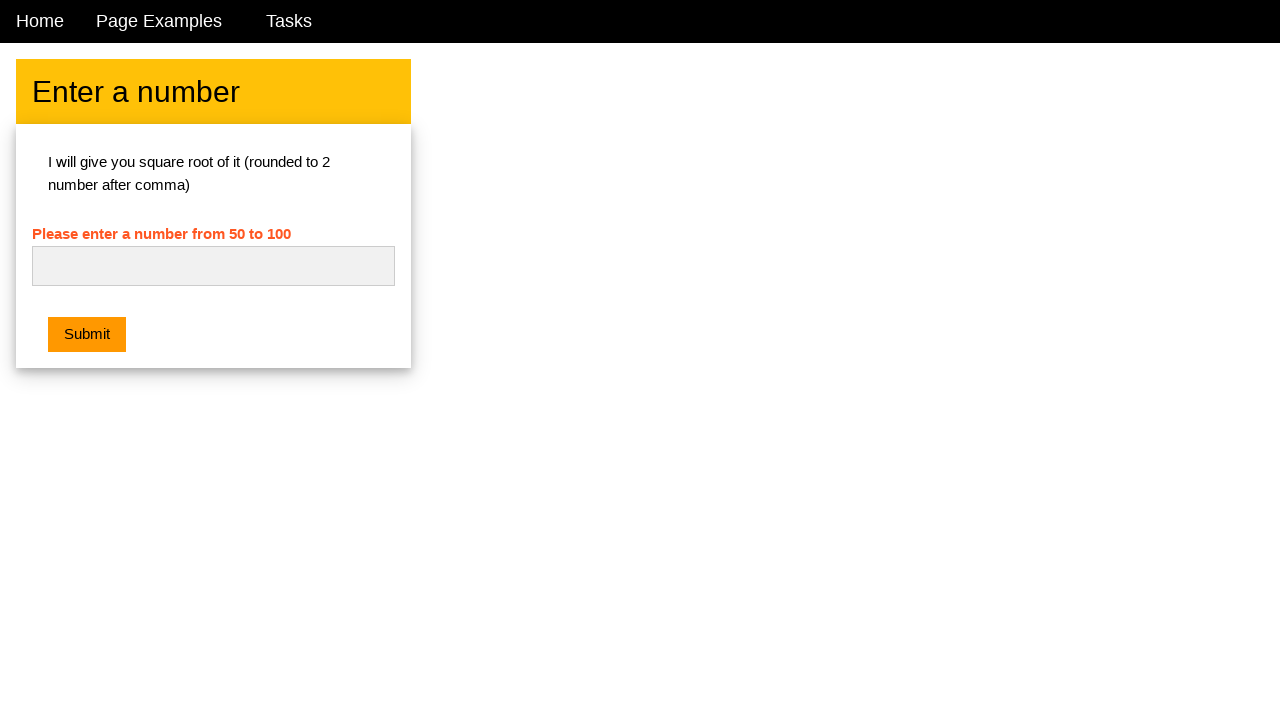

Filled number input with '17' (below minimum of 50) on #numb
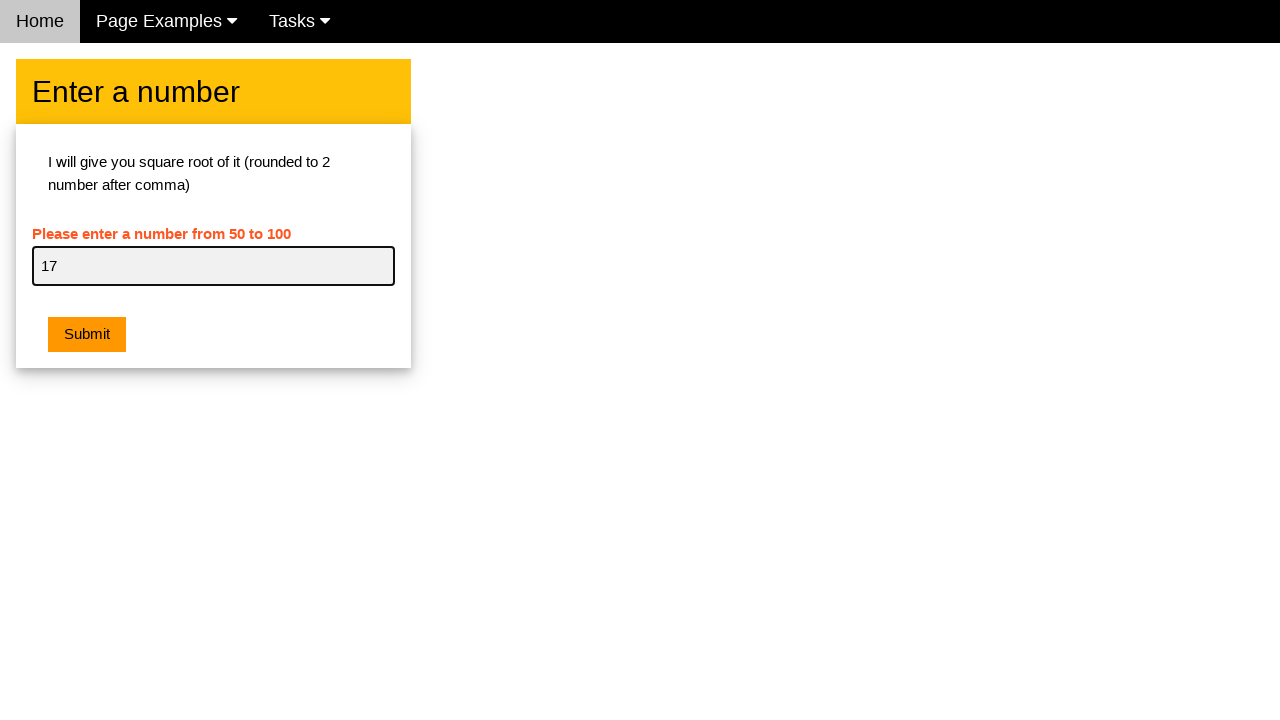

Clicked submit button to validate the number at (87, 335) on .w3-orange
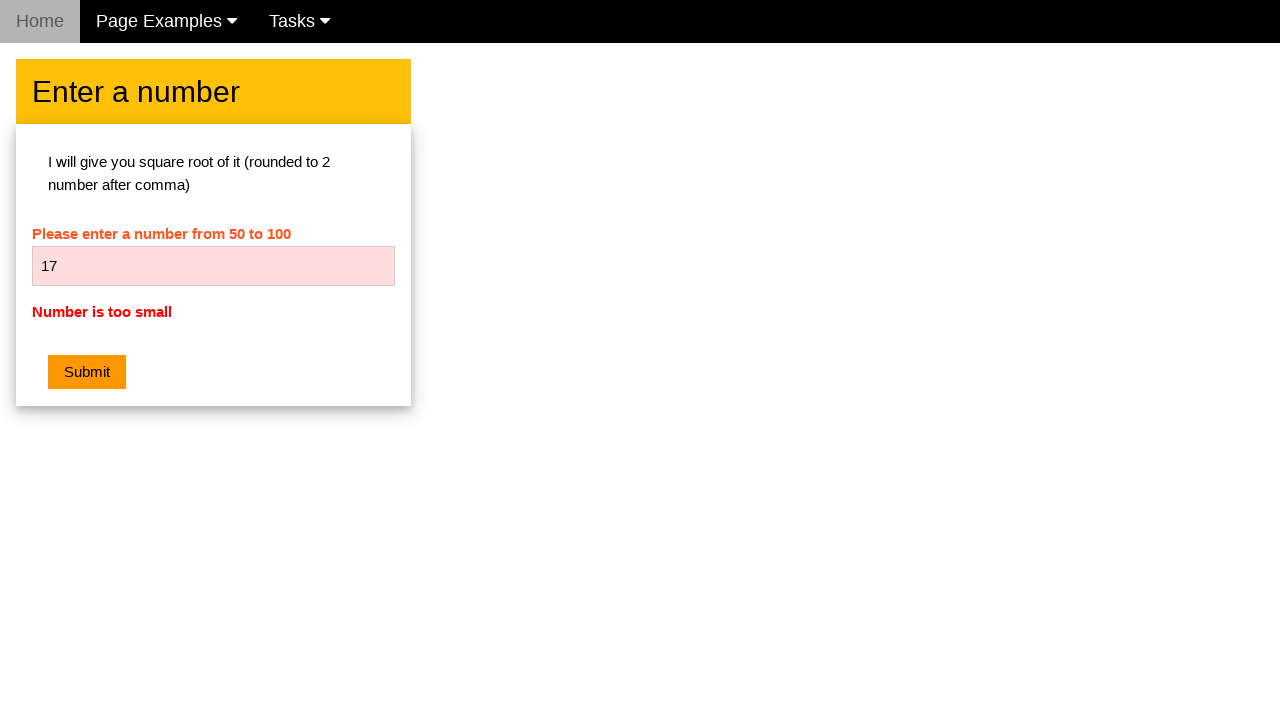

Retrieved error message text: 'Number is too small'
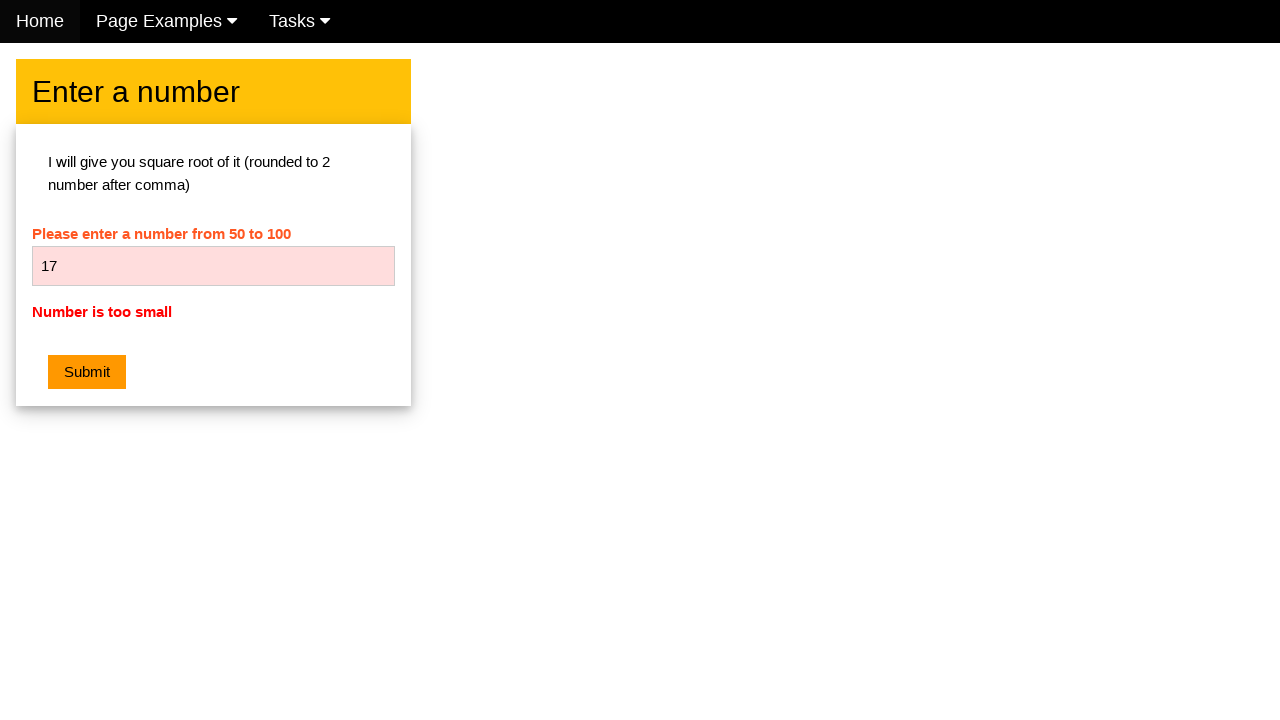

Asserted that error message displays 'Number is too small'
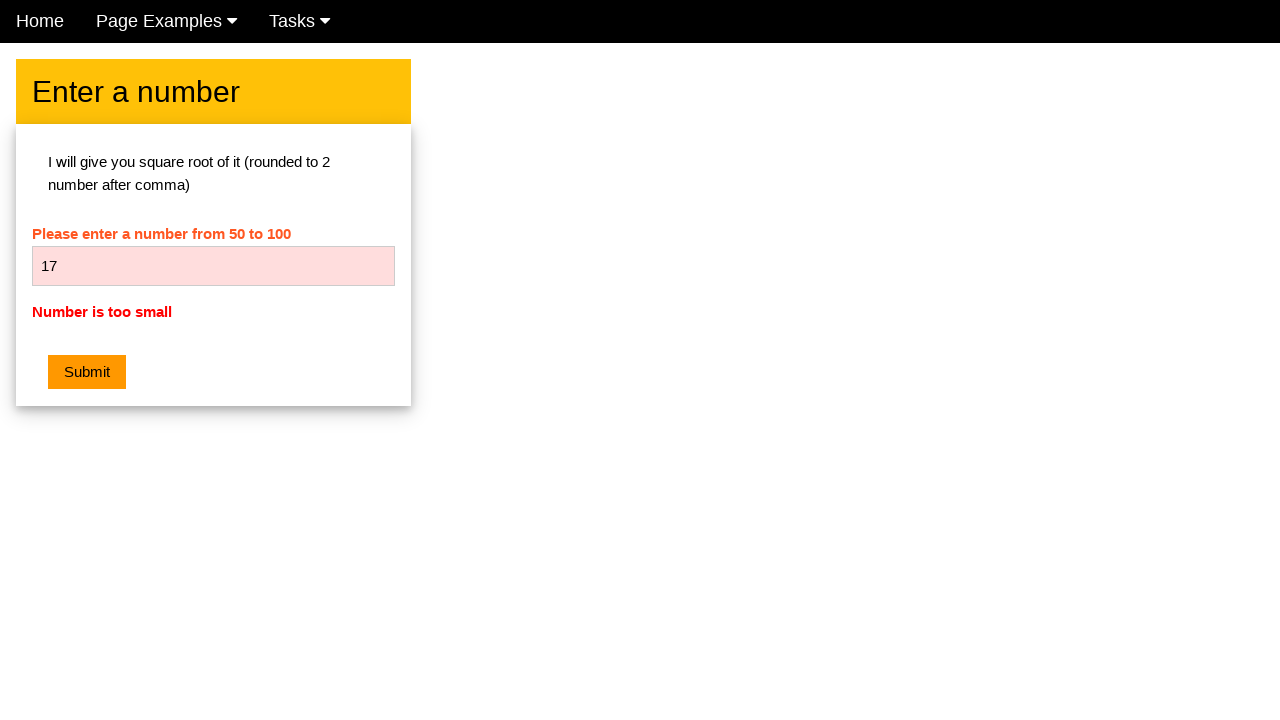

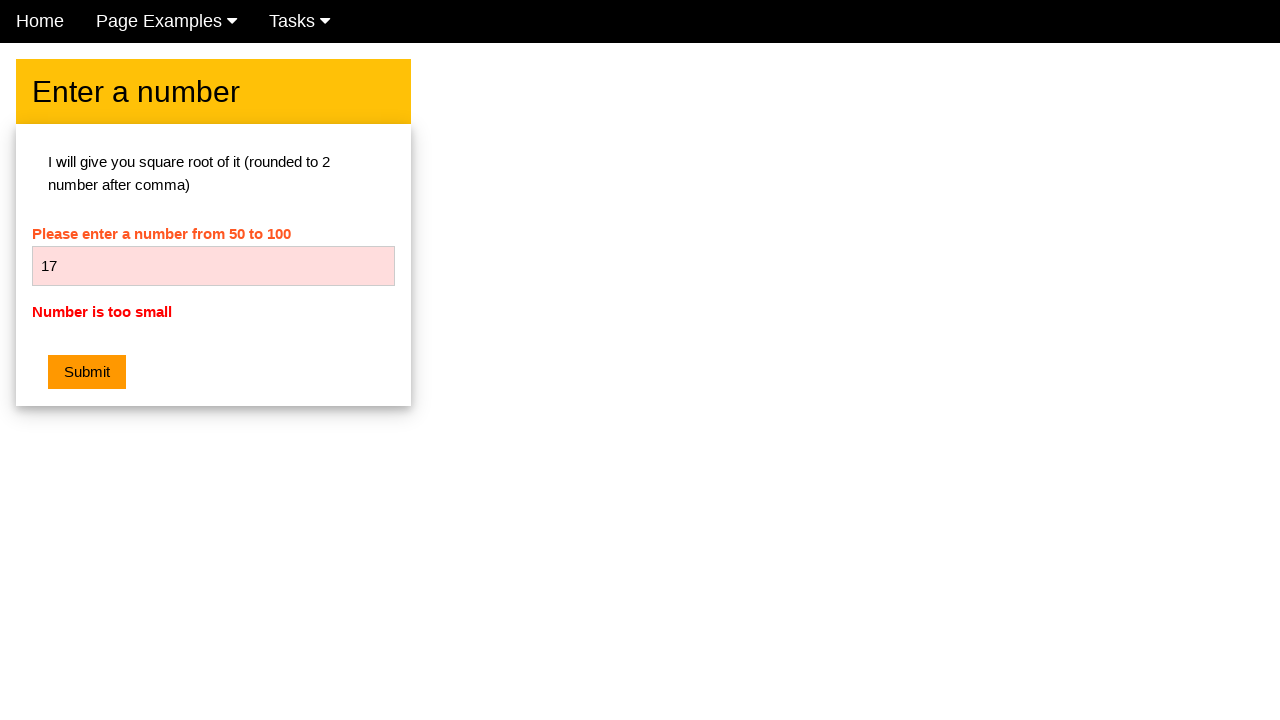